Runs the Google V8 JavaScript benchmark test and waits for the results to be displayed

Starting URL: http://chrome.360.cn/test/v8/run.html

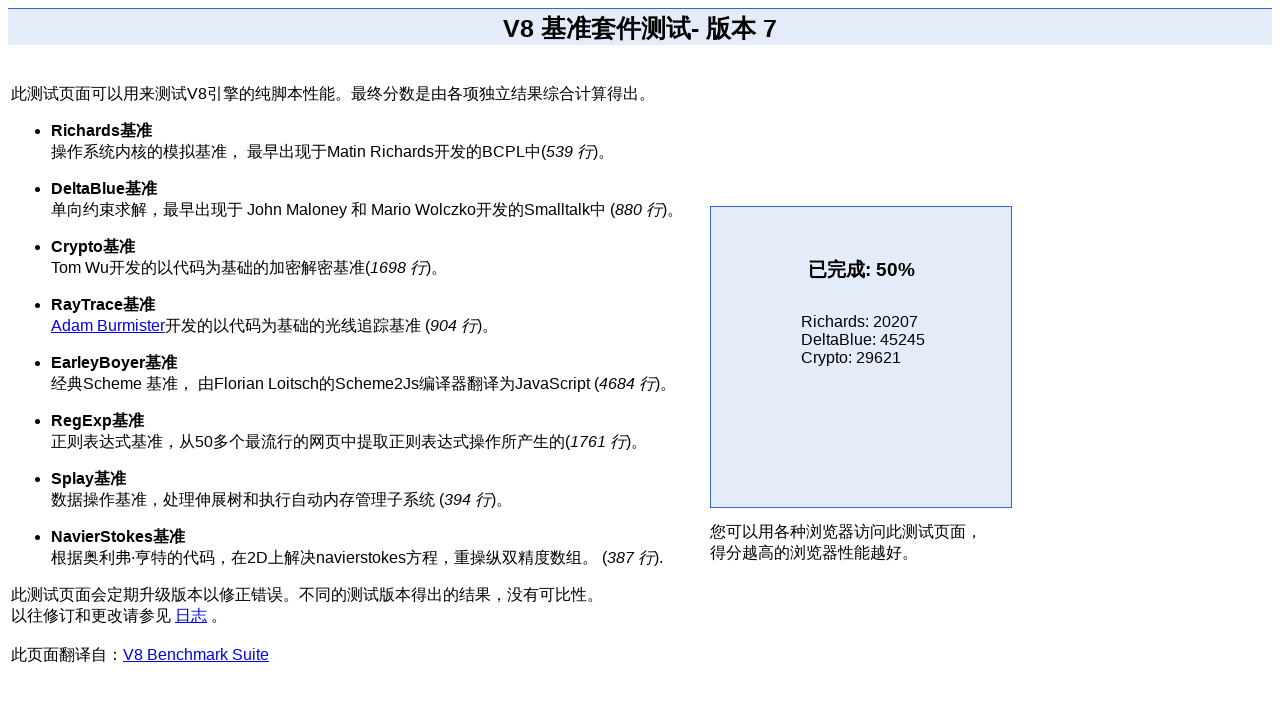

Waited 30 seconds for V8 benchmark test to complete
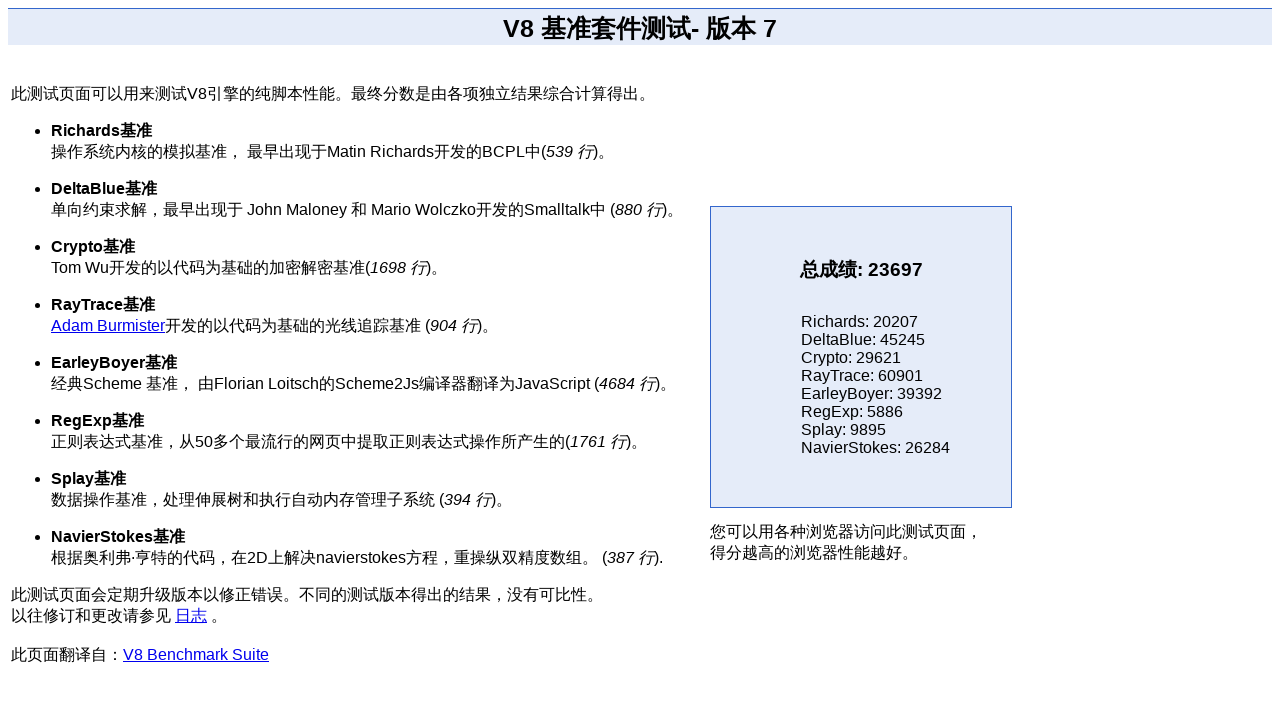

V8 benchmark test results status element appeared
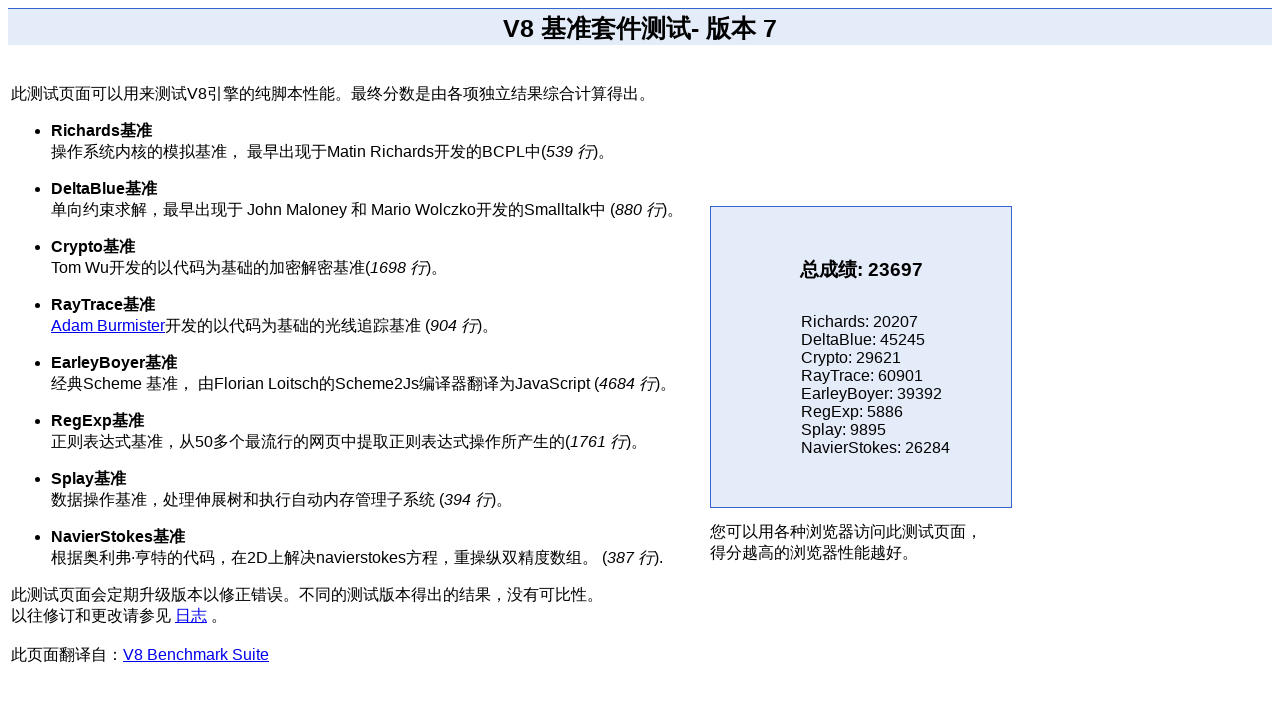

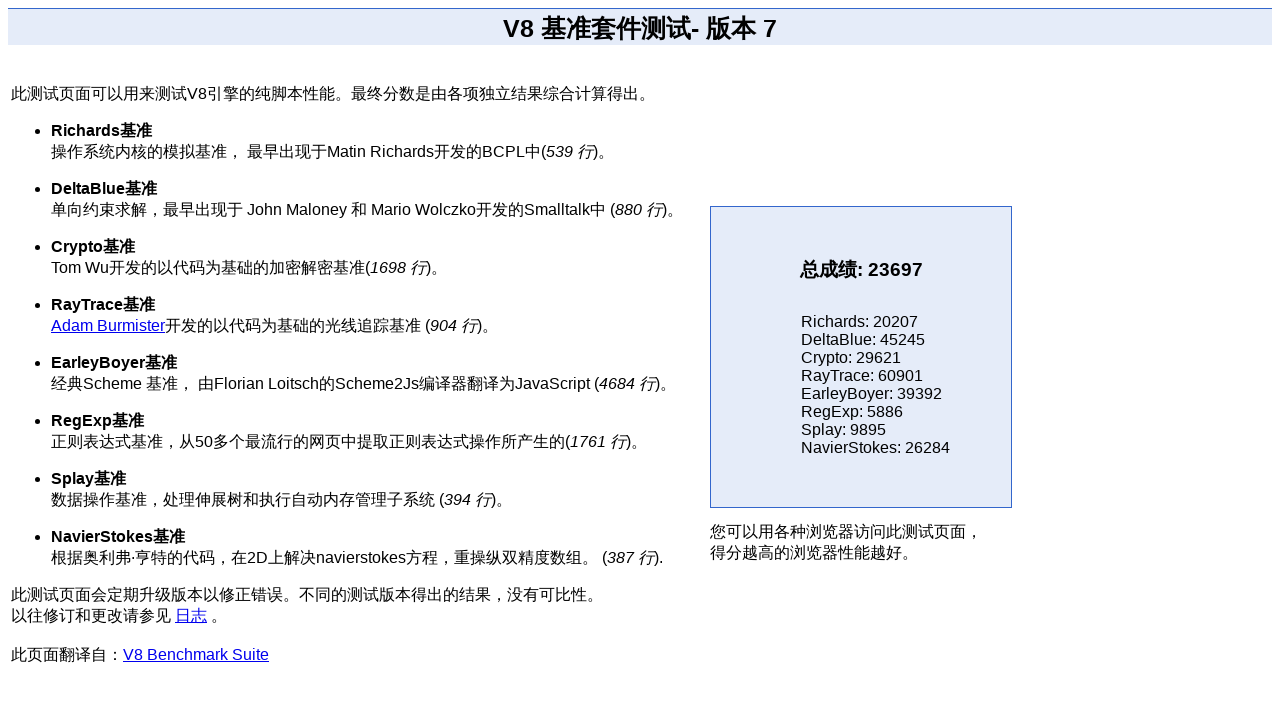